Tests dynamic loading with 5 second wait - clicks start button, waits 5 seconds, then verifies the Hello World text

Starting URL: https://automationfc.github.io/dynamic-loading/

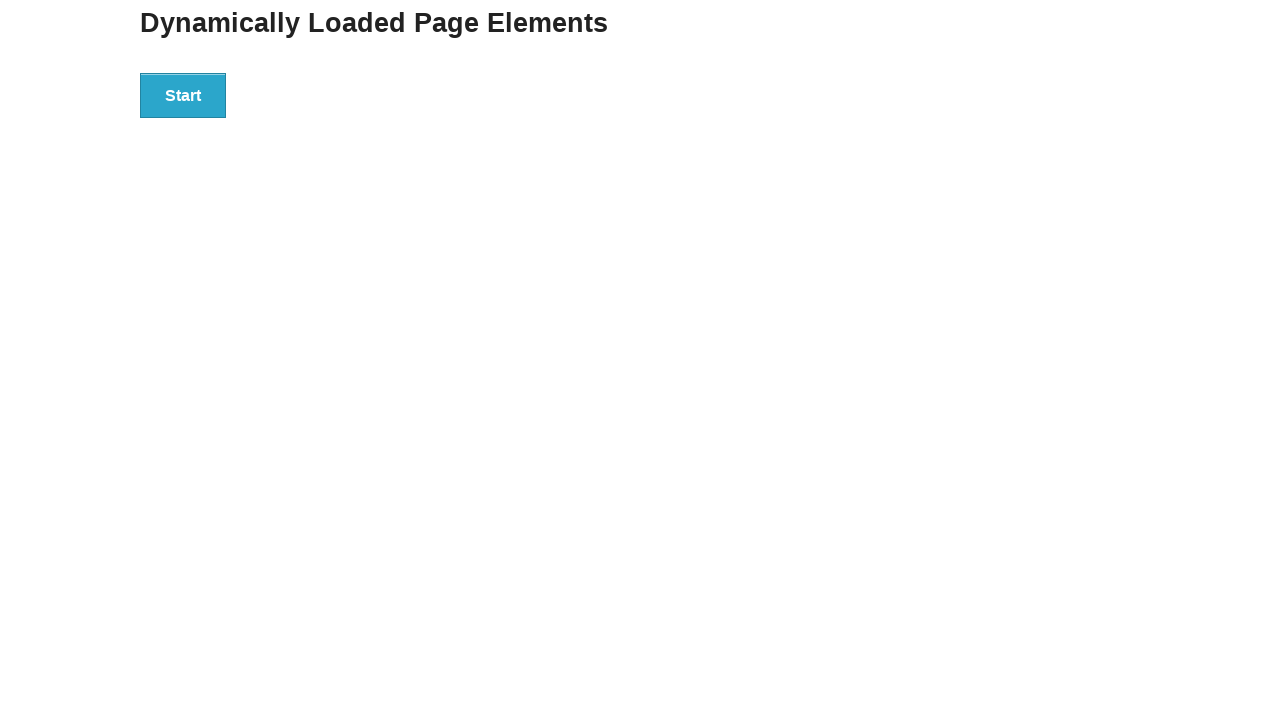

Navigated to dynamic loading page
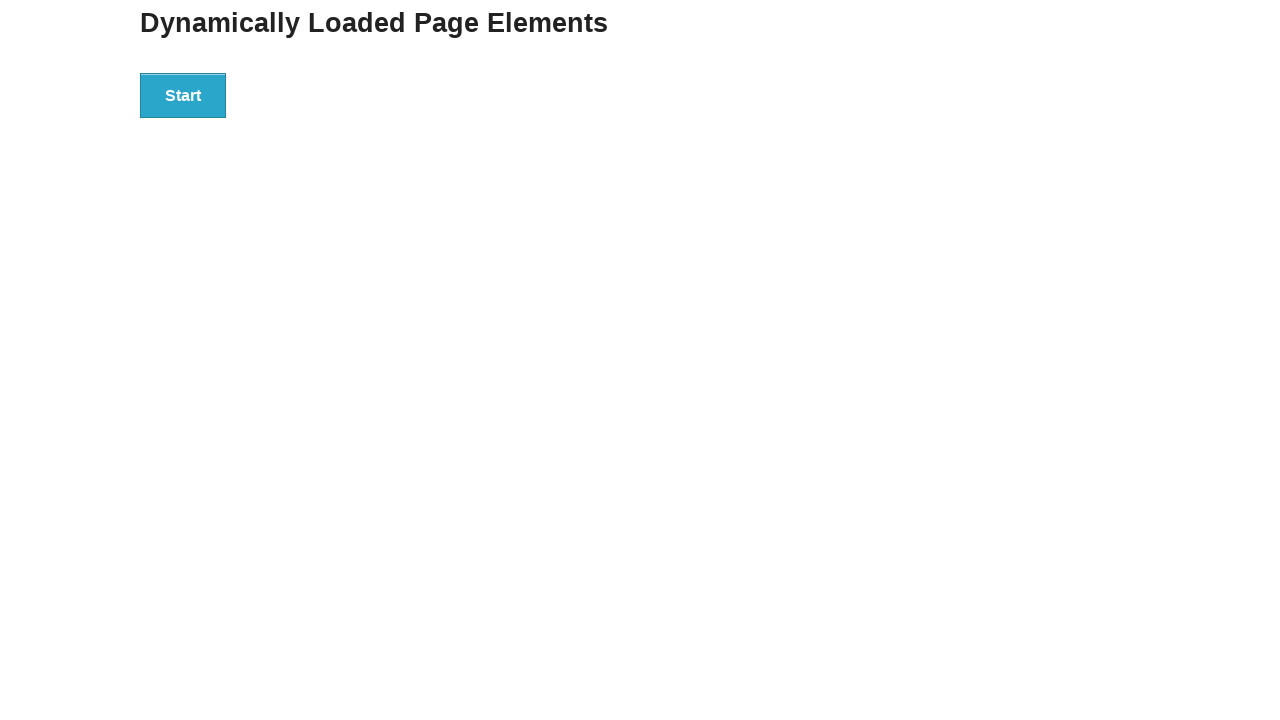

Clicked the start button at (183, 95) on div#start>button
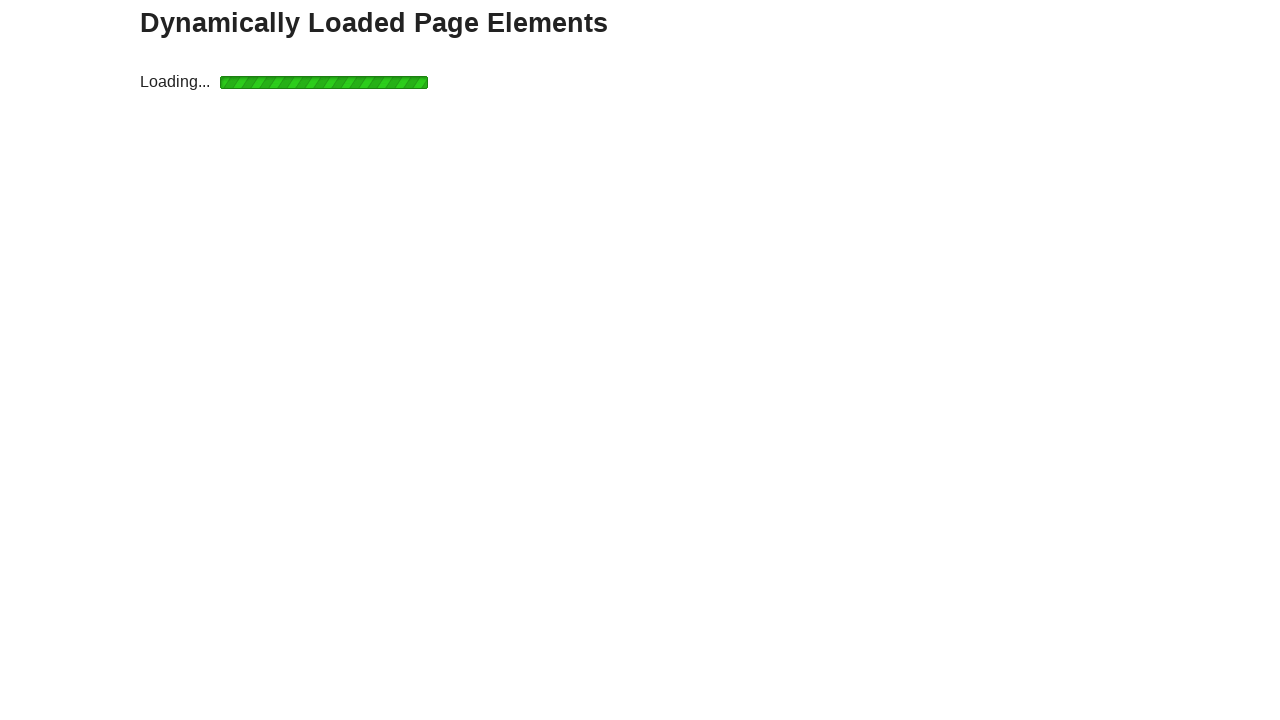

Waited 5 seconds for dynamic content to load
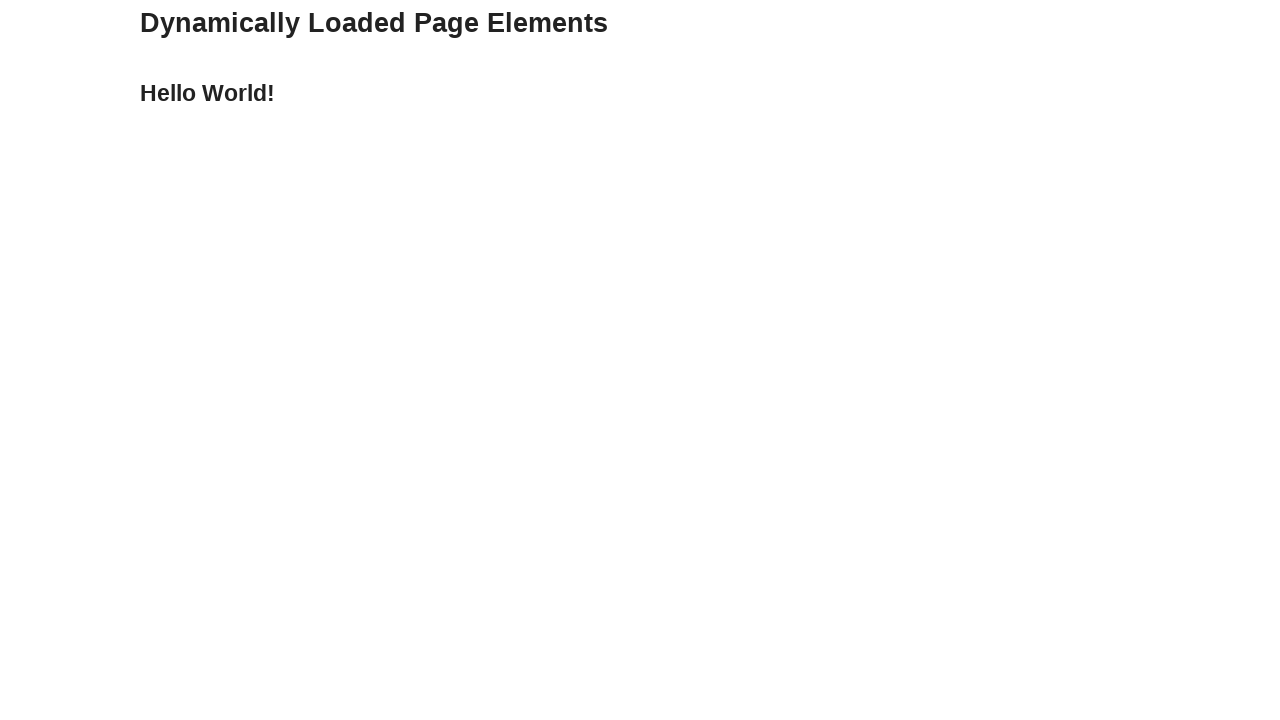

Verified 'Hello World!' text appeared after loading
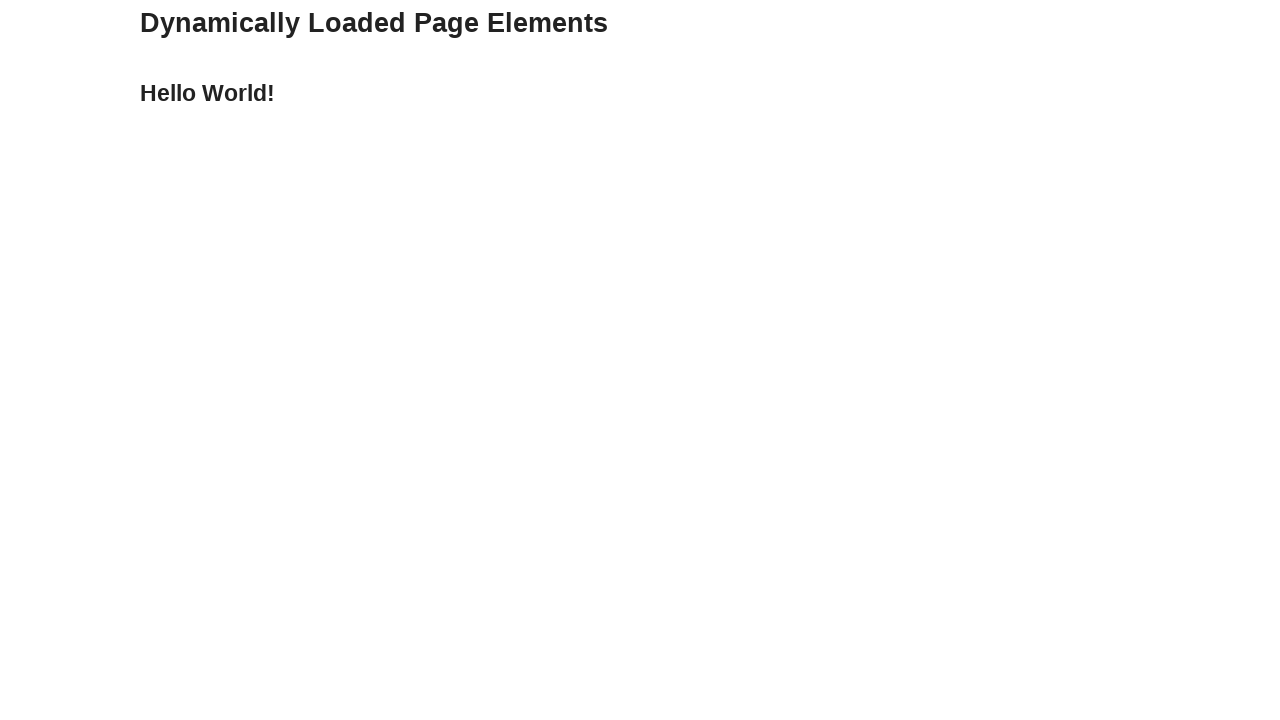

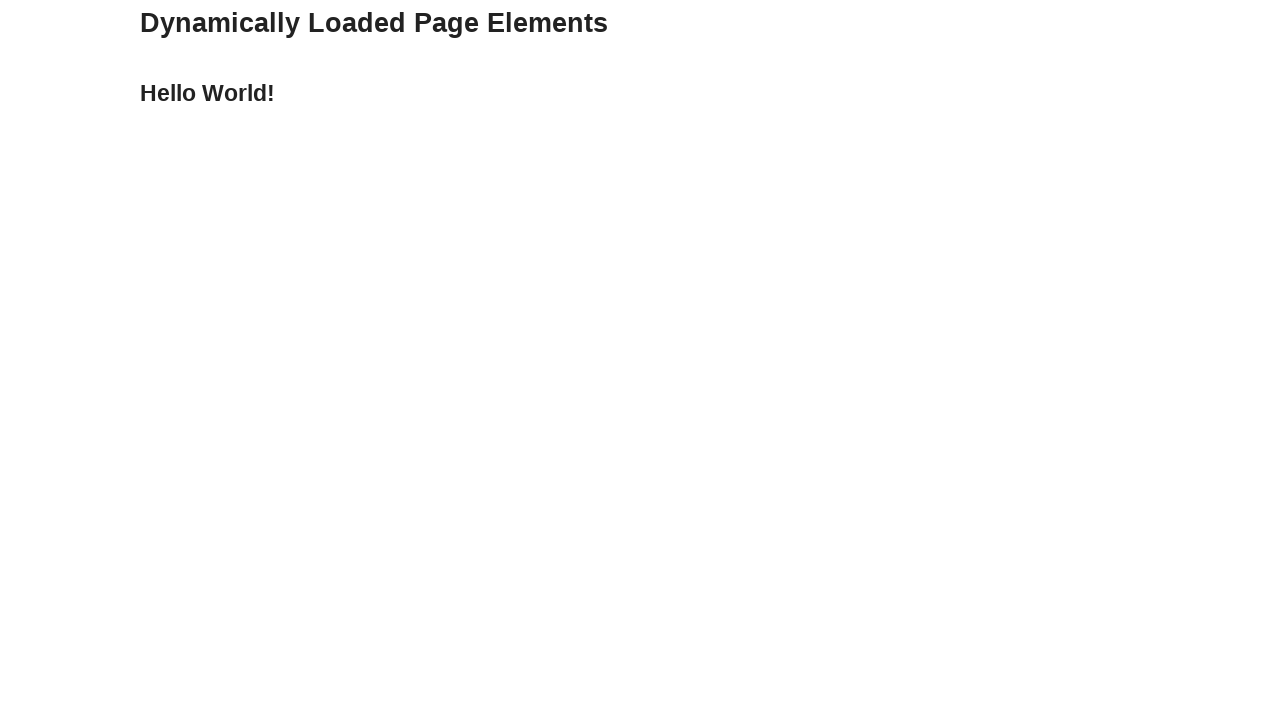